Tests window handling by clicking a link that opens a new window, then switching to the new window and verifying its title

Starting URL: https://practice.cydeo.com/windows

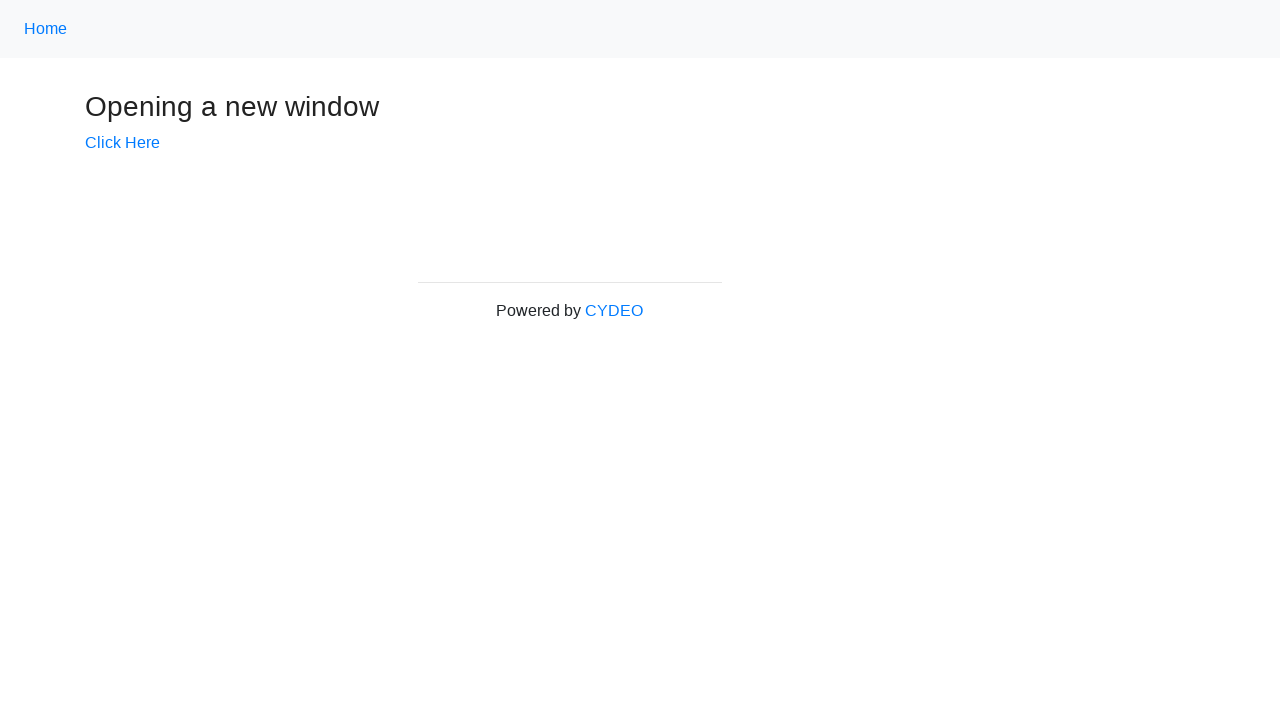

Verified initial page title is 'Windows'
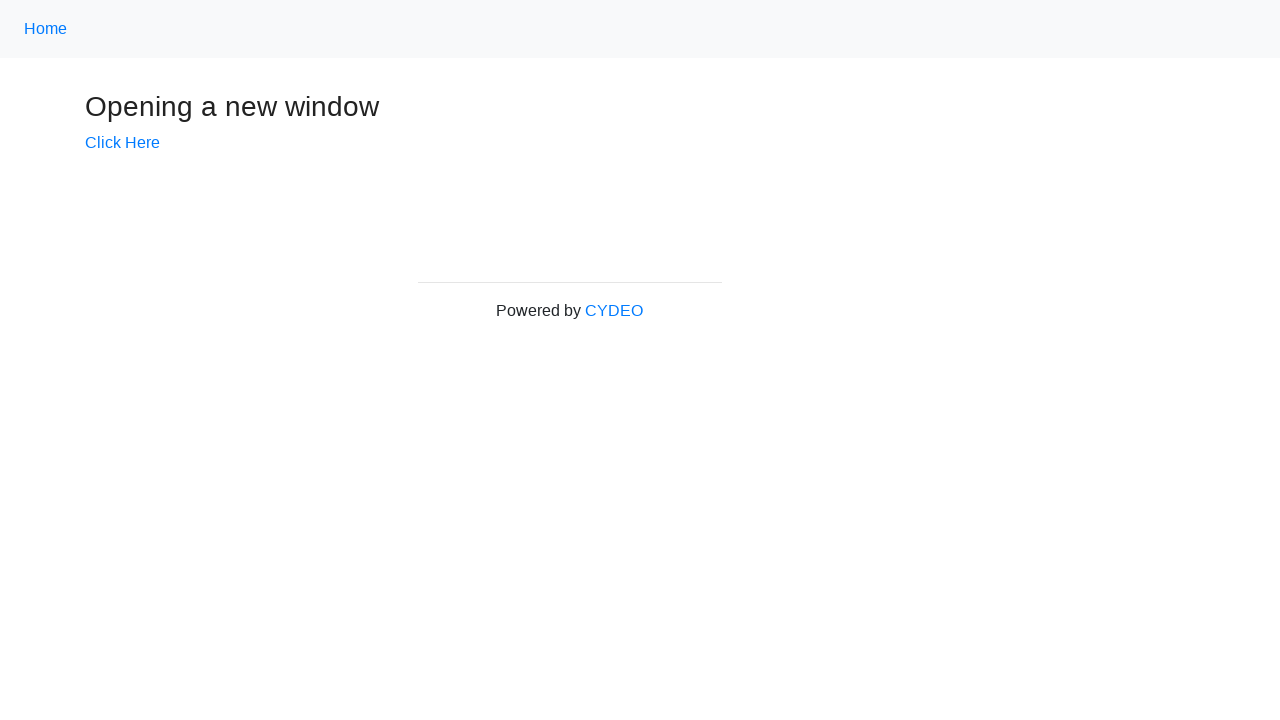

Clicked 'Click Here' link to open new window at (122, 143) on xpath=//a[.='Click Here']
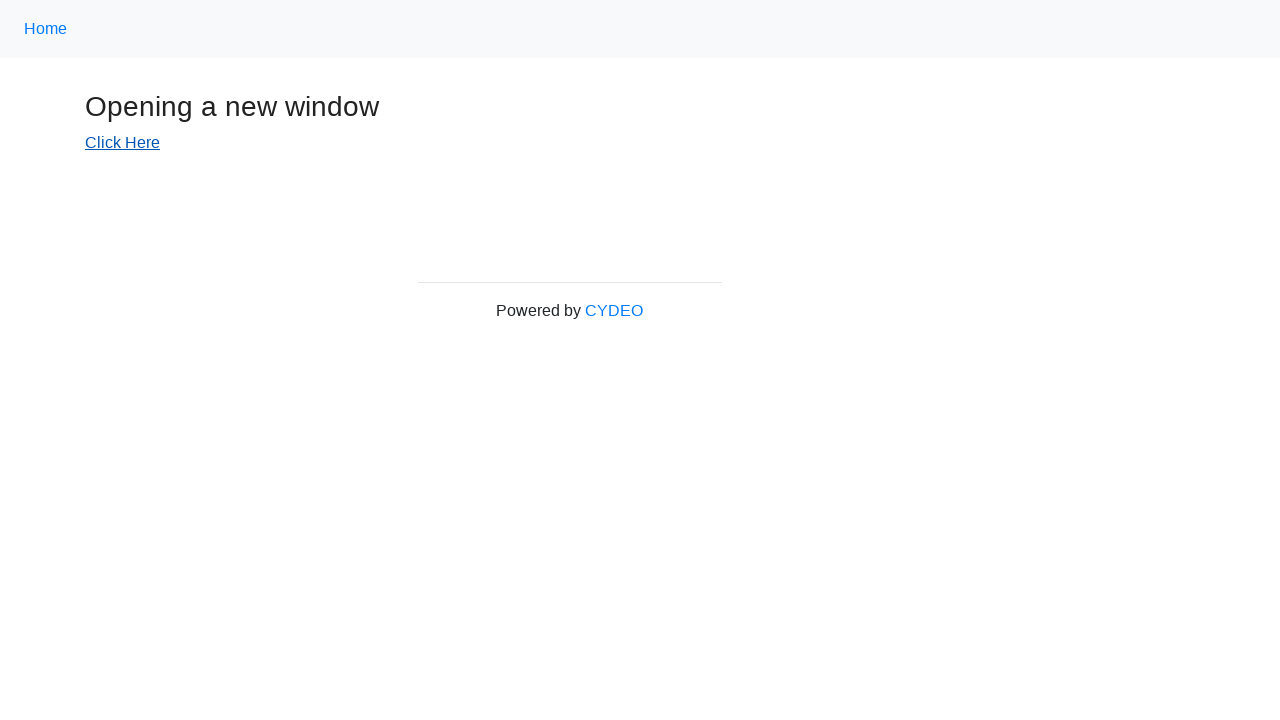

New window popup captured and switched context
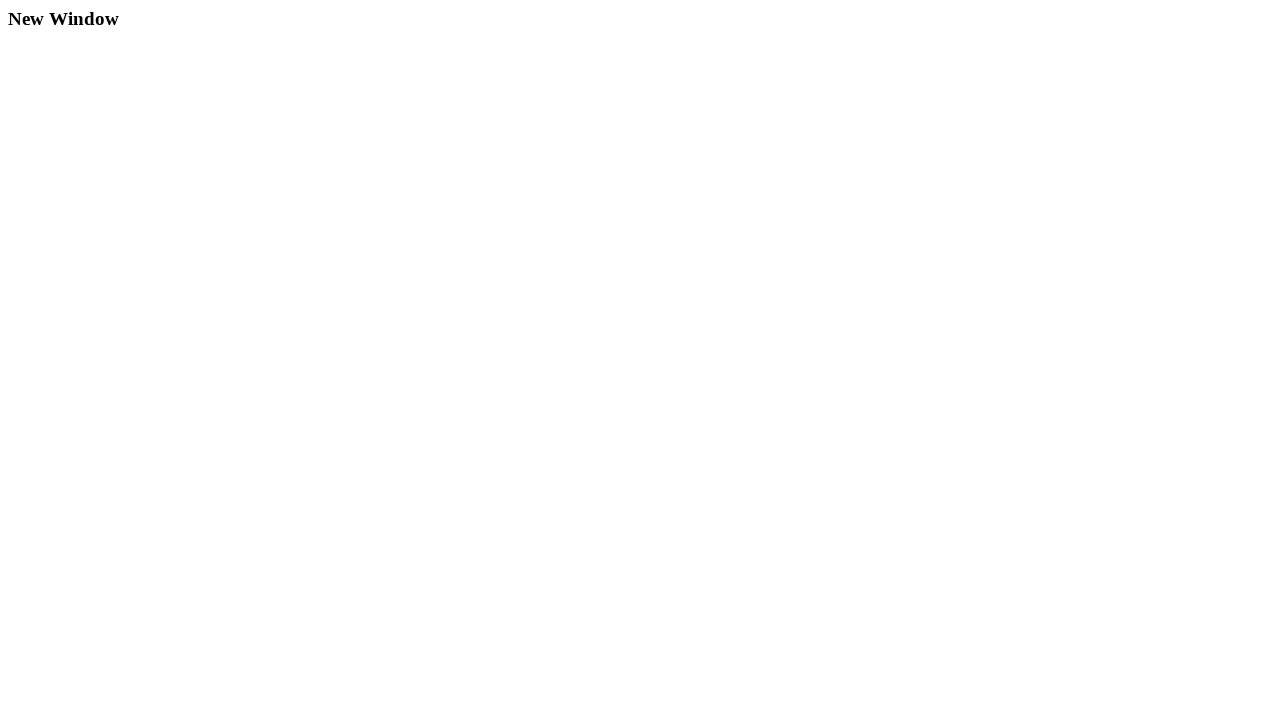

Verified new window title is 'New Window'
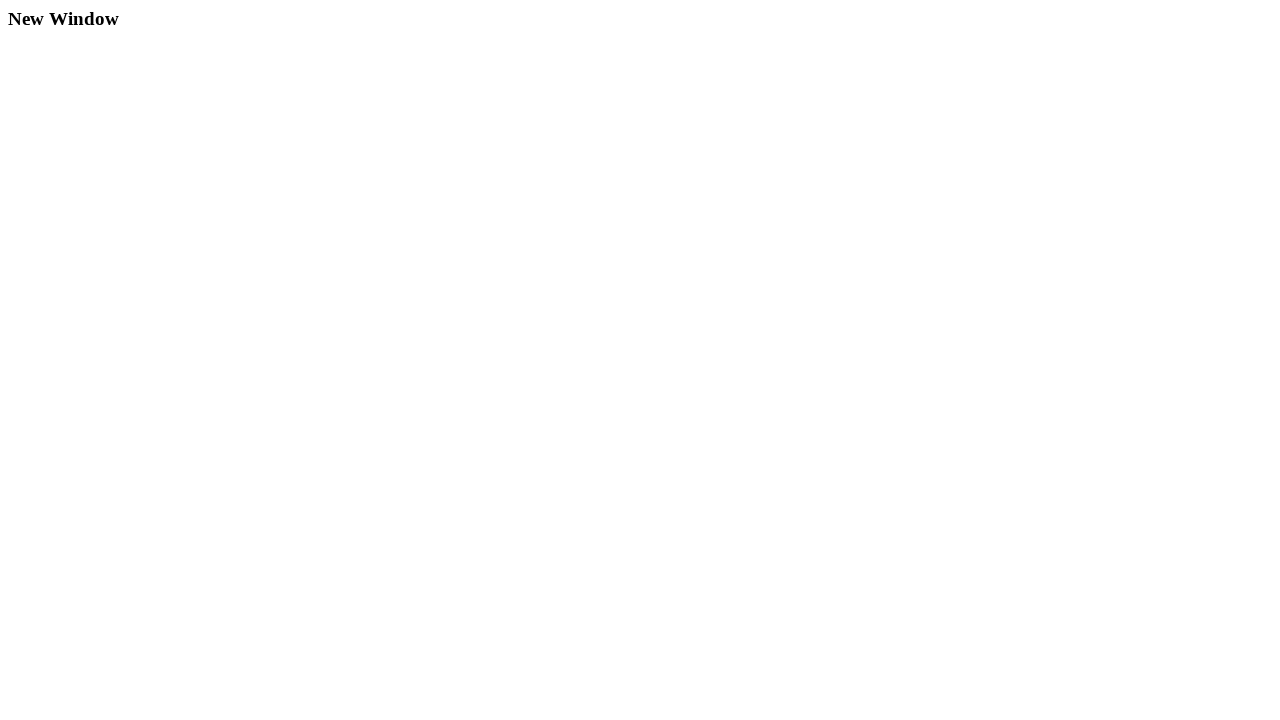

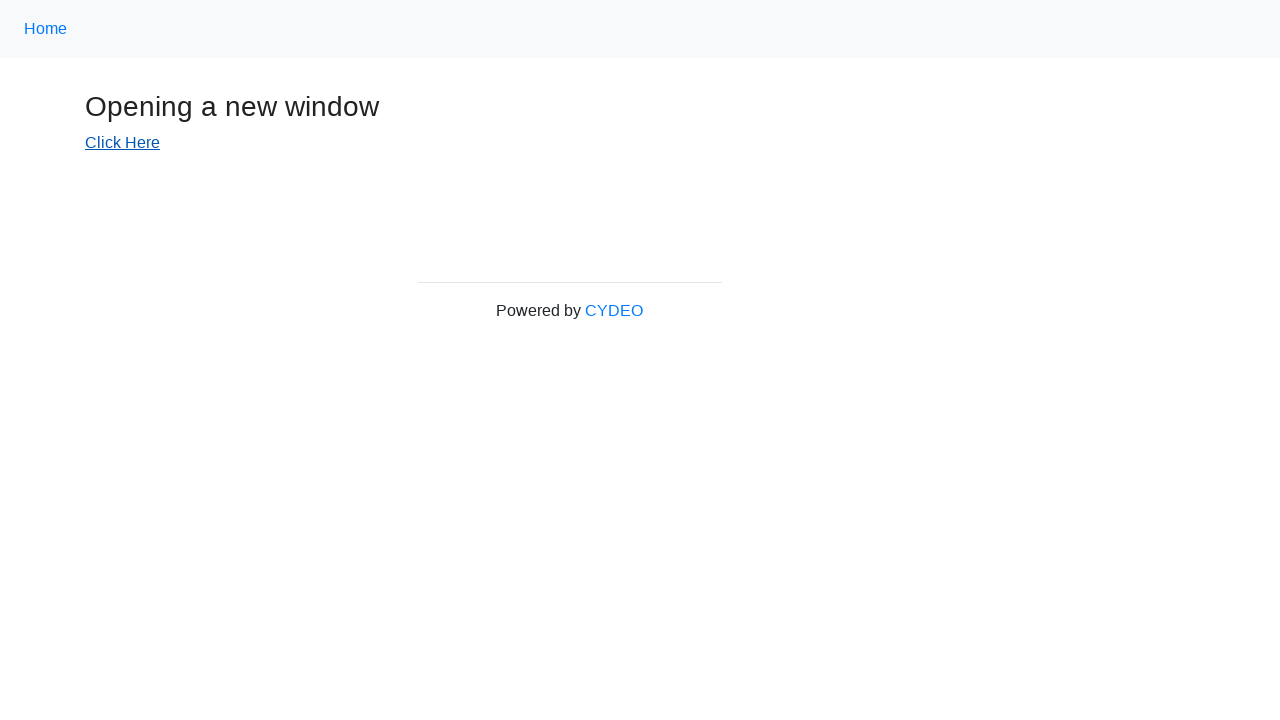